Tests dynamic loading by clicking start button and verifying the "Hello World!" text appears after waiting

Starting URL: https://automationfc.github.io/dynamic-loading/

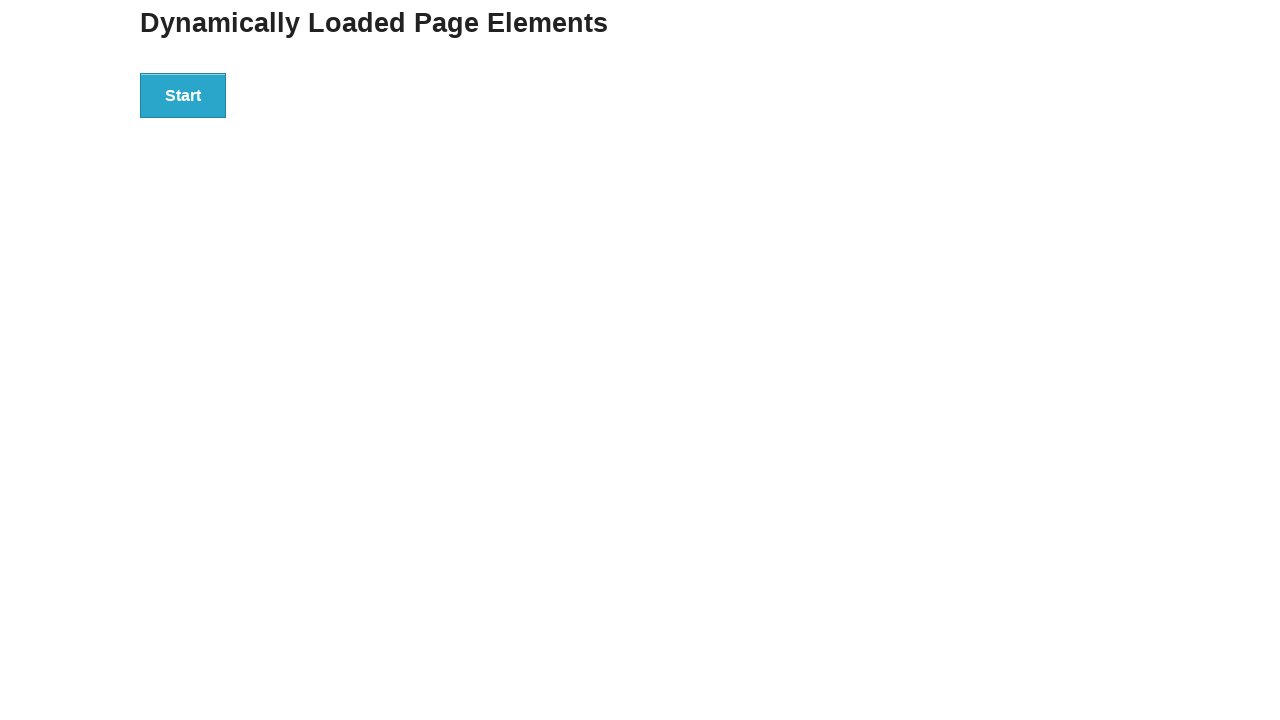

Clicked start button to trigger dynamic loading at (183, 95) on div#start>button
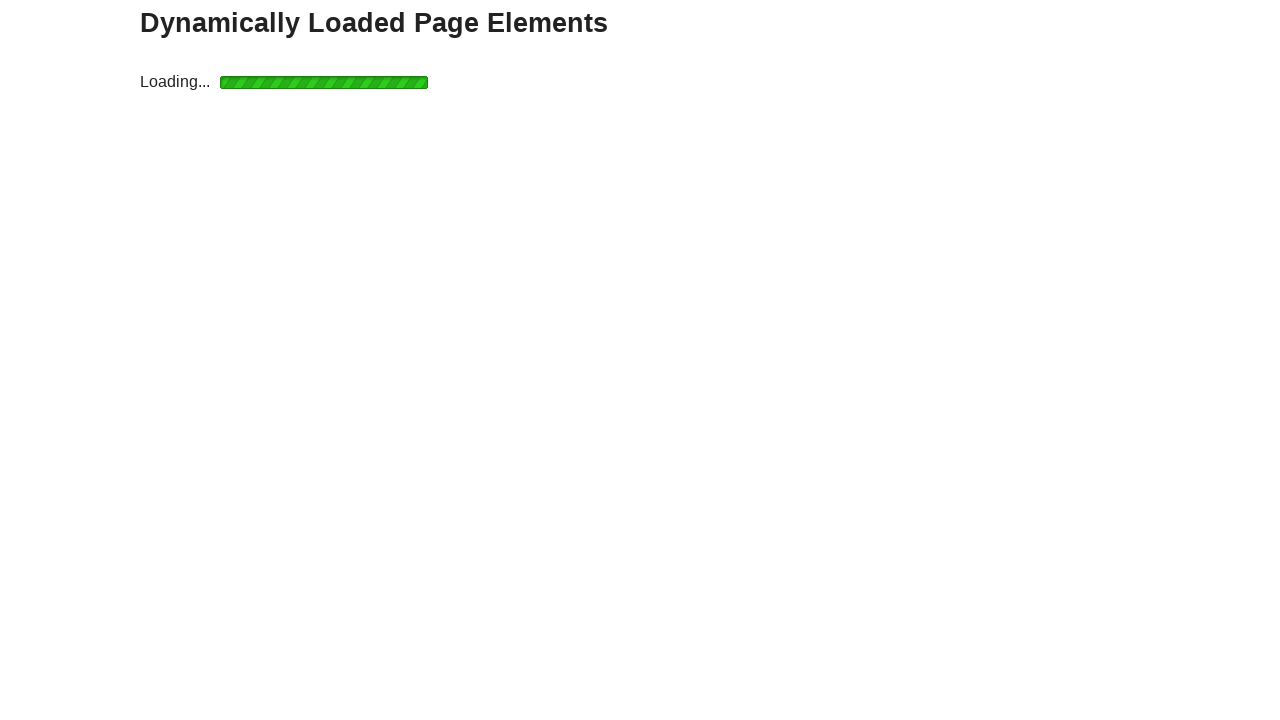

Waited for 'Hello World!' text to appear in result div
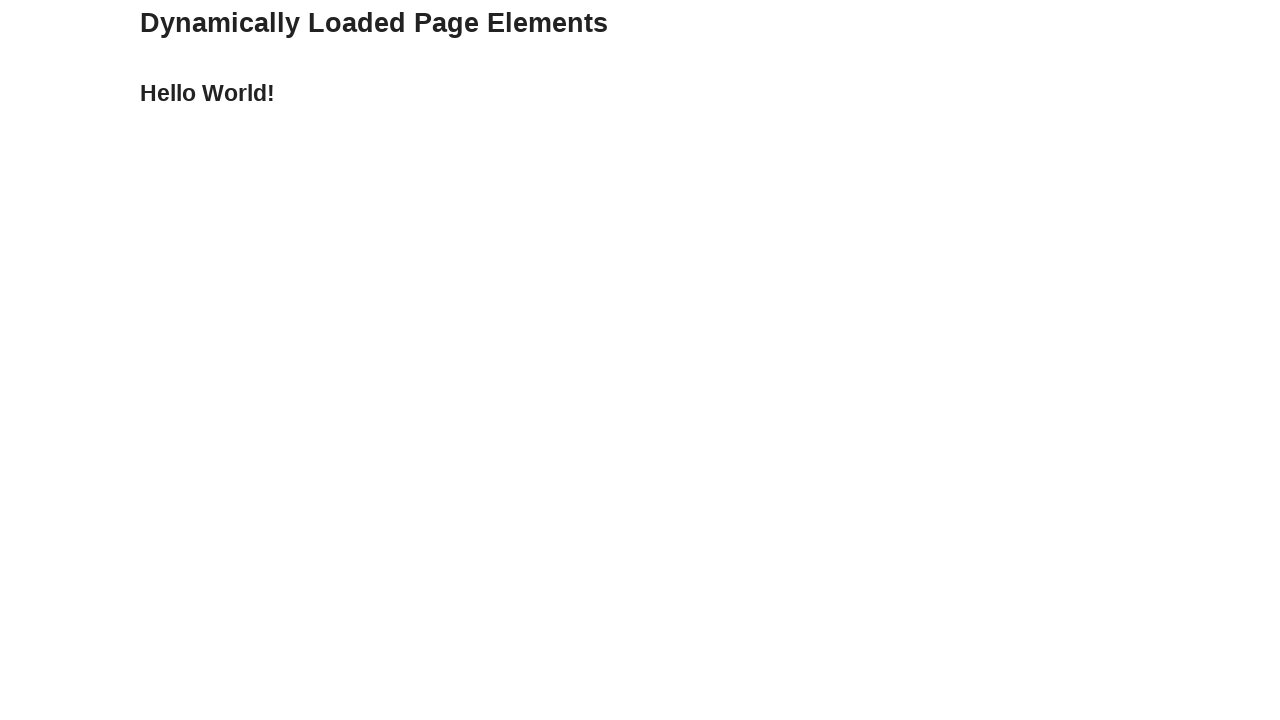

Verified that the text content equals 'Hello World!'
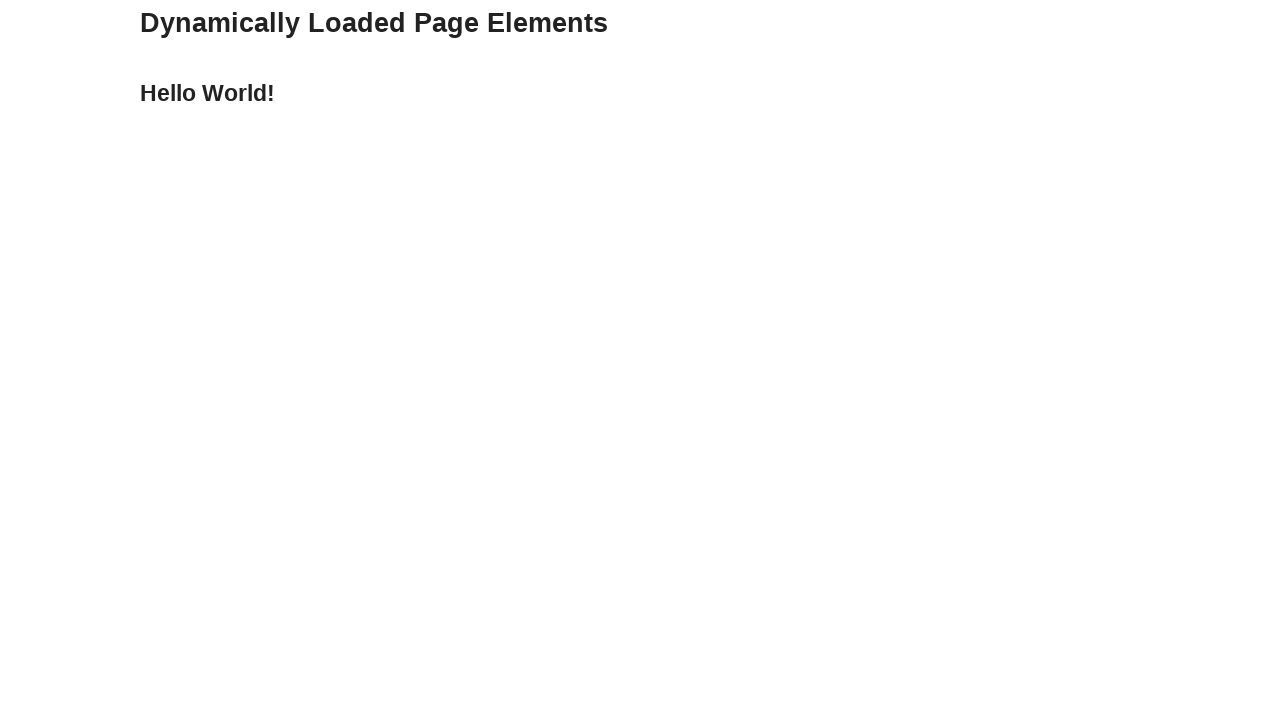

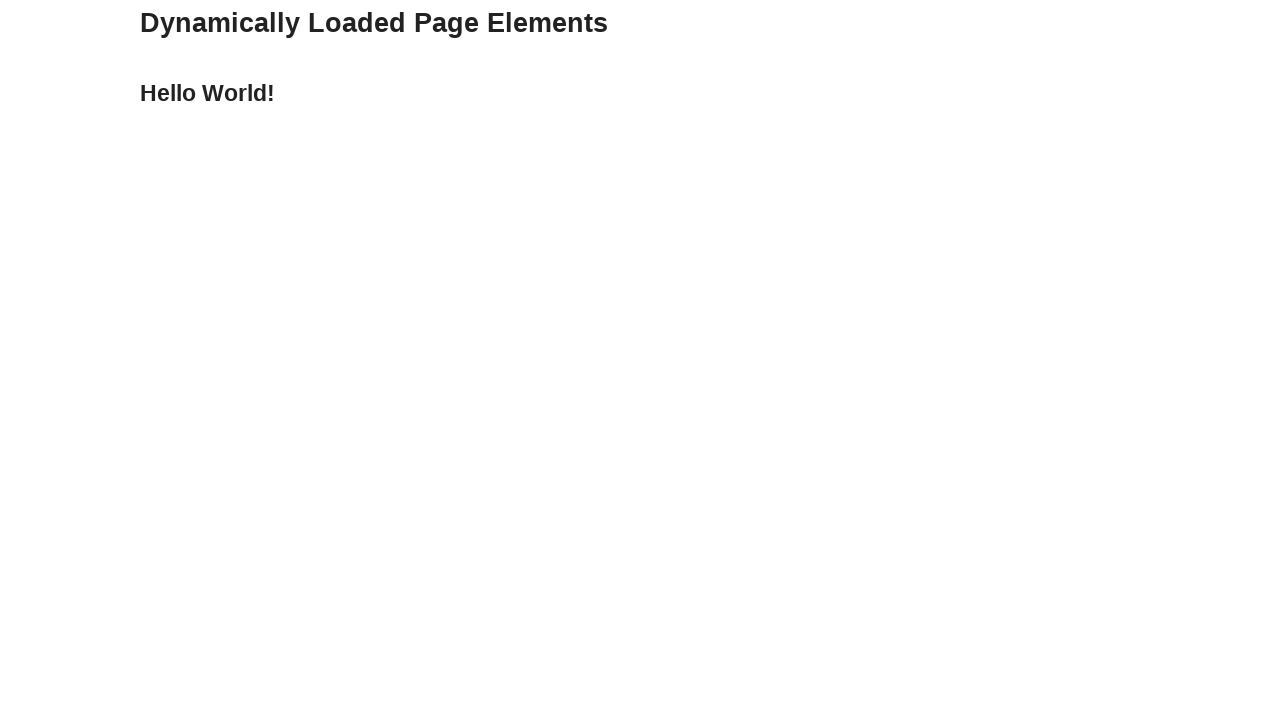